Tests opening a new browser tab by clicking a link and switching to the new window

Starting URL: https://the-internet.herokuapp.com/windows

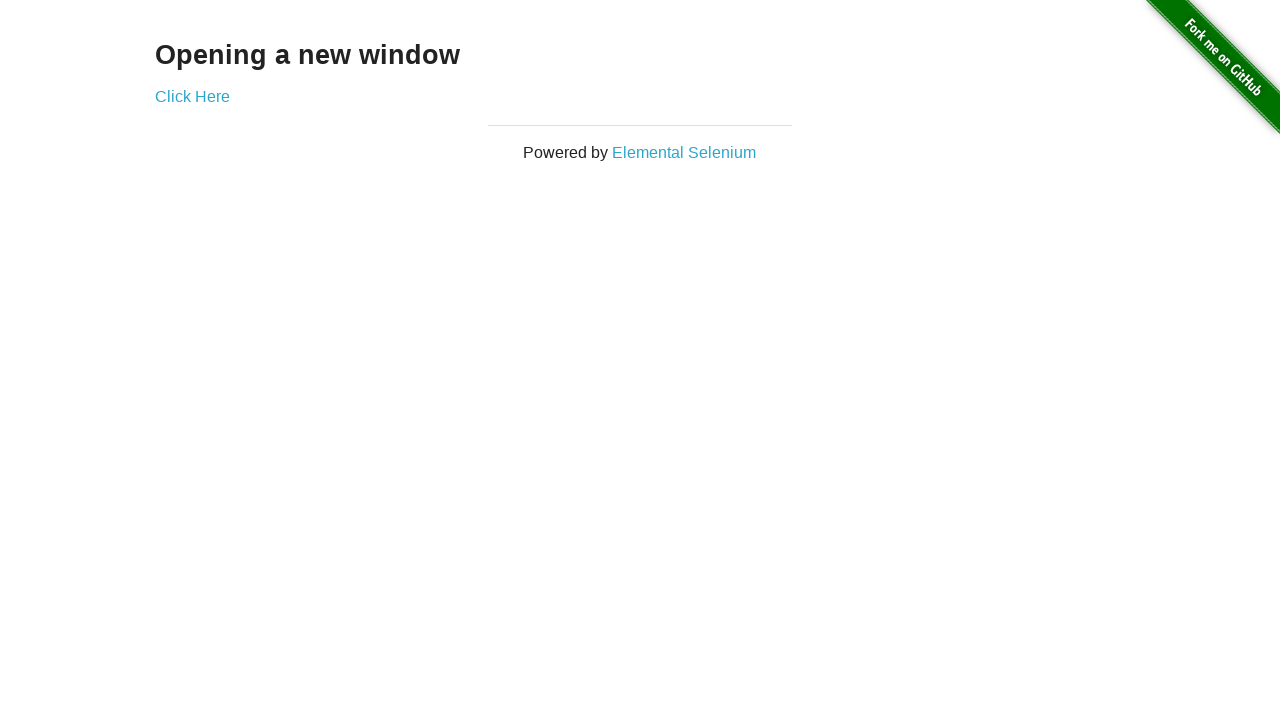

Verified initial page title is 'The Internet'
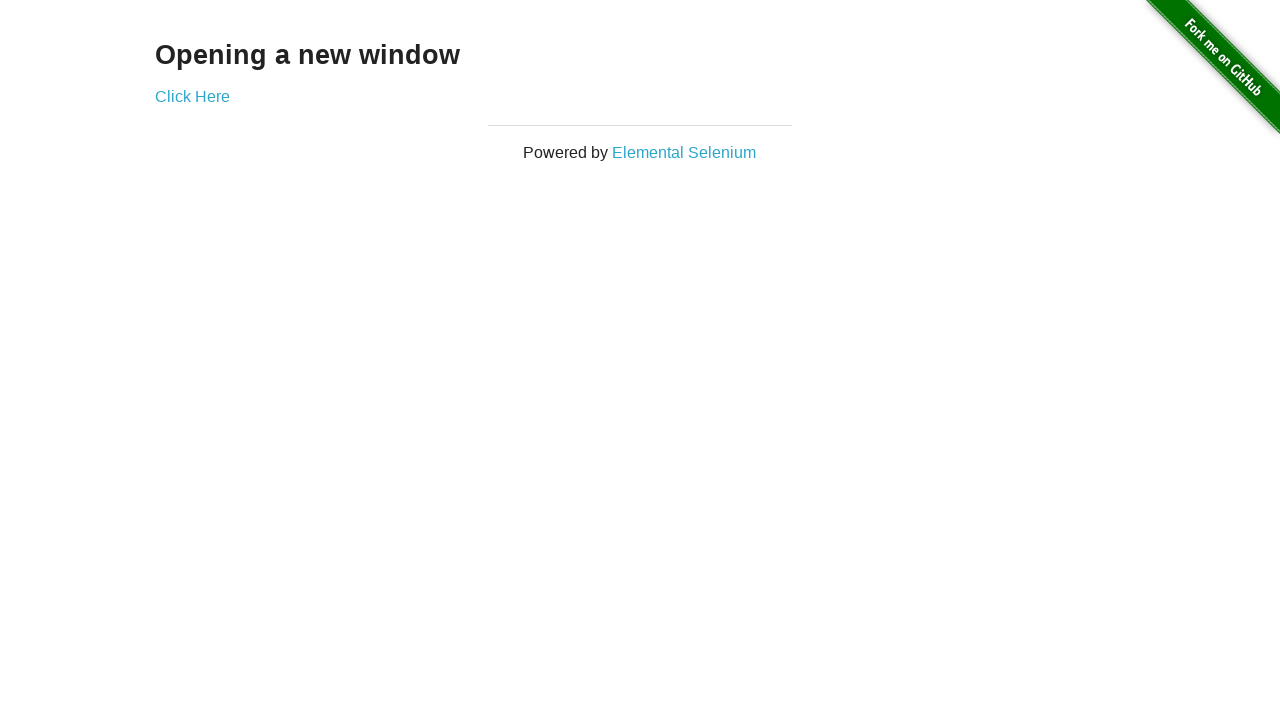

Clicked link to open new tab at (192, 96) on xpath=//a[@href="/windows/new"]
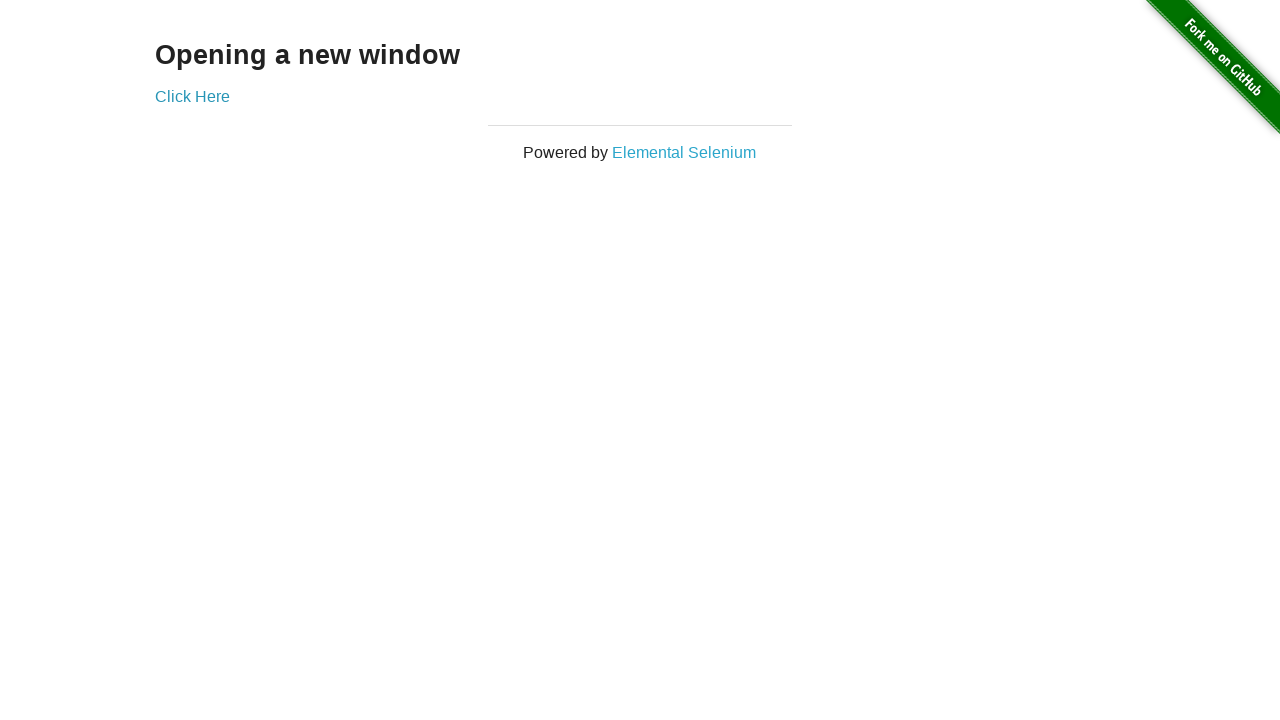

New page loaded and ready
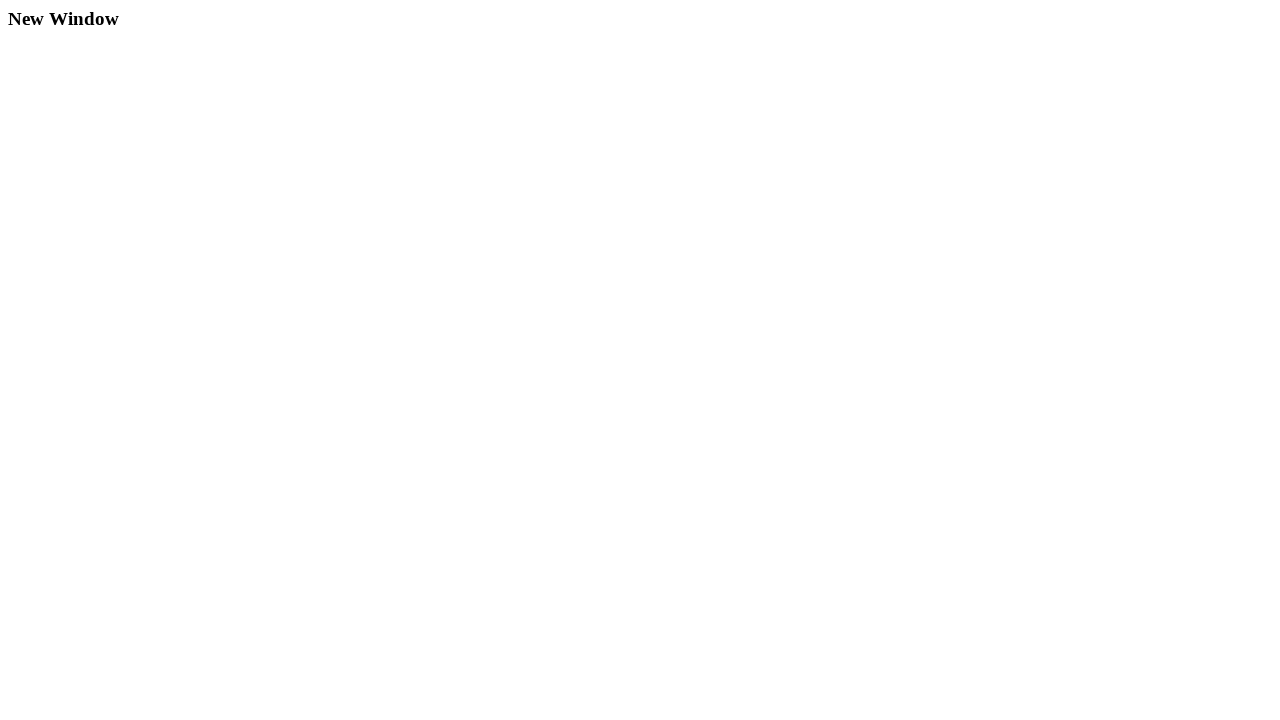

Verified new page title is 'New Window'
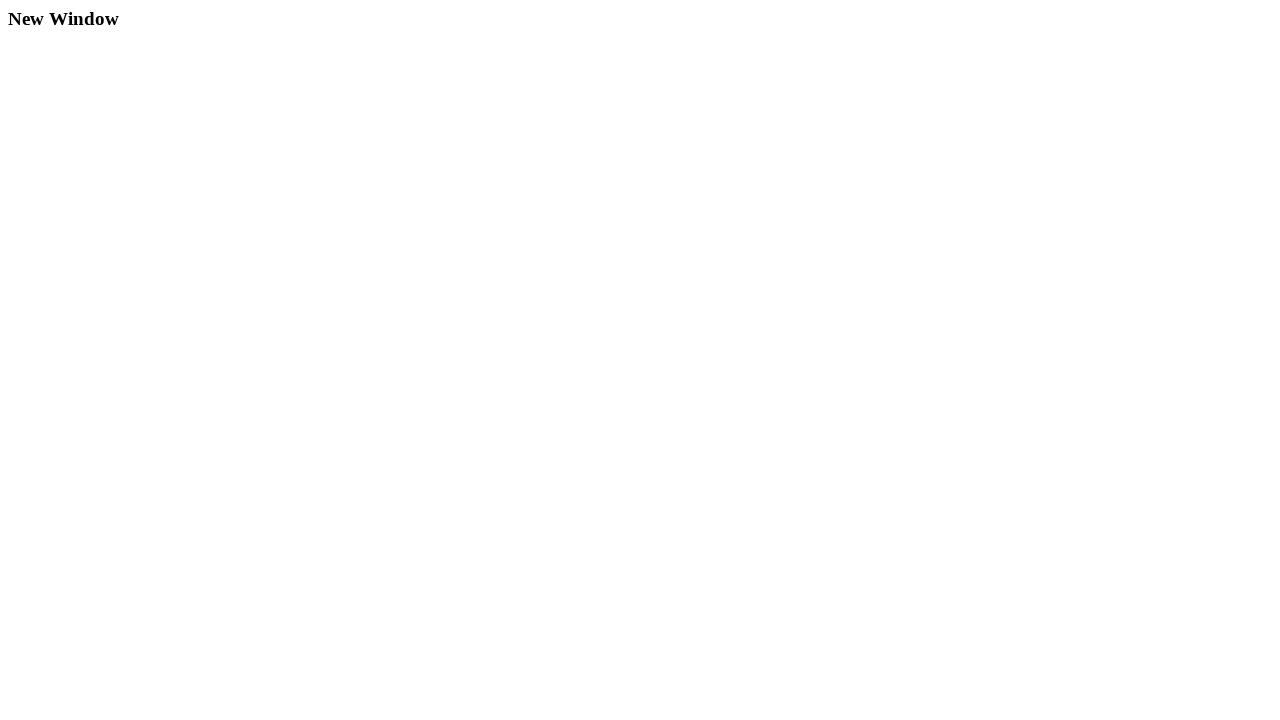

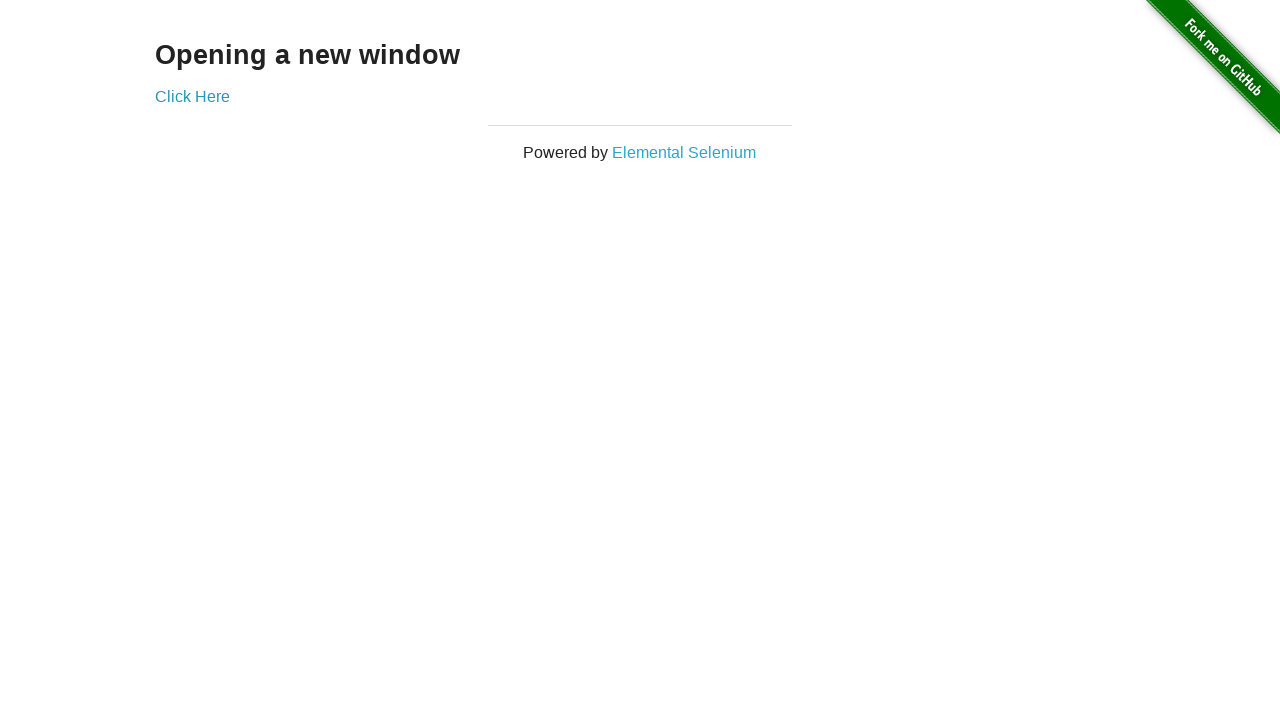